Tests that clicking the "Origin" tab on the DemoQA tabs page displays the associated text content

Starting URL: https://demoqa.com/tabs

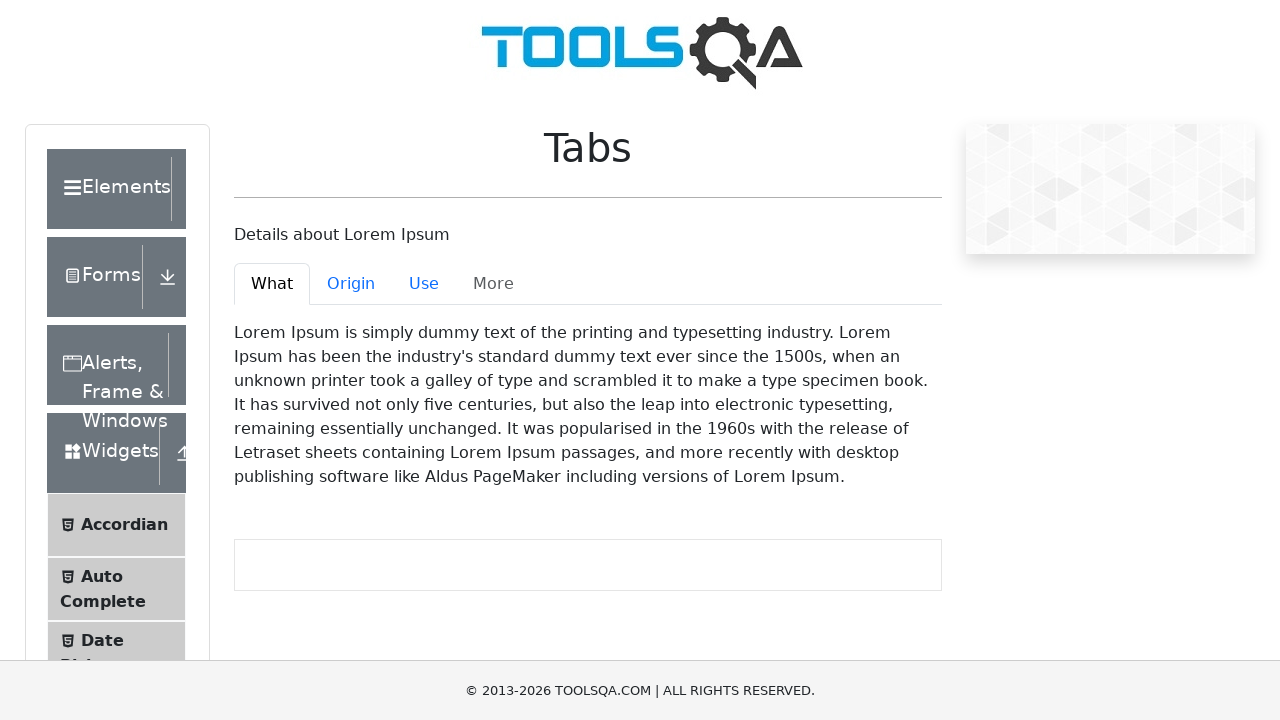

Clicked on the 'Origin' tab at (351, 284) on #demo-tab-origin
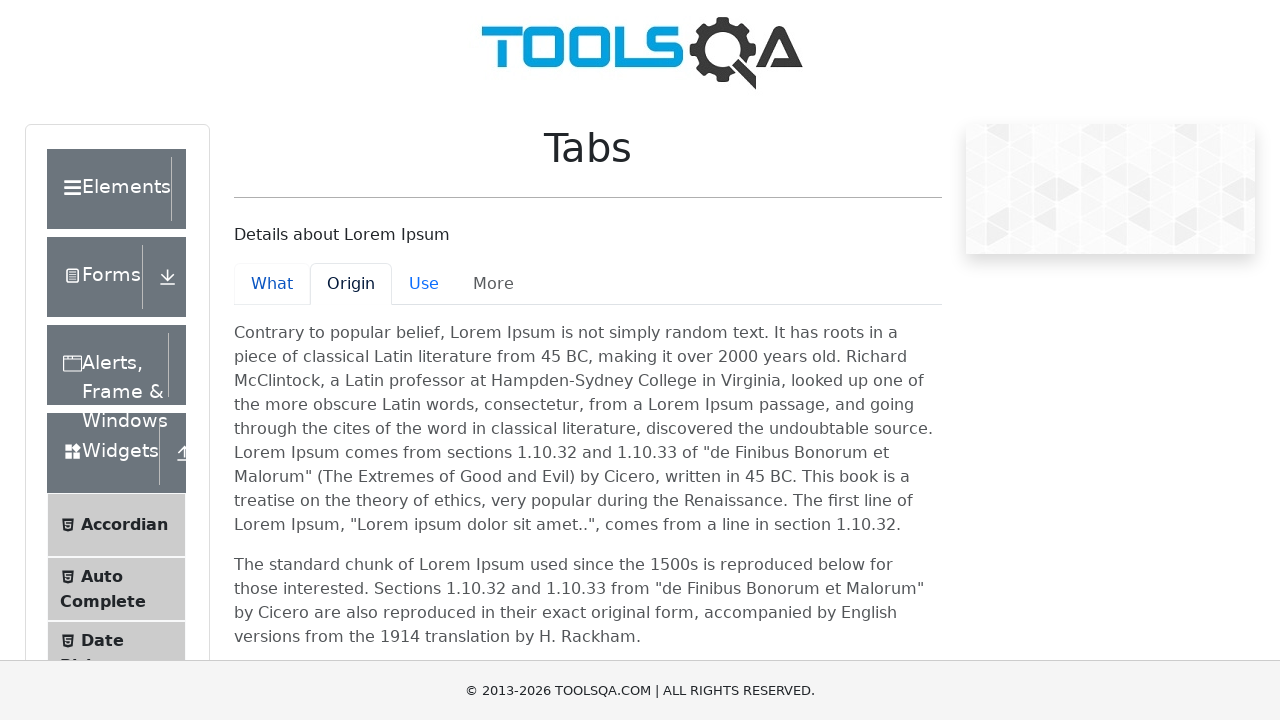

Verified that the Origin tab content is displayed and active
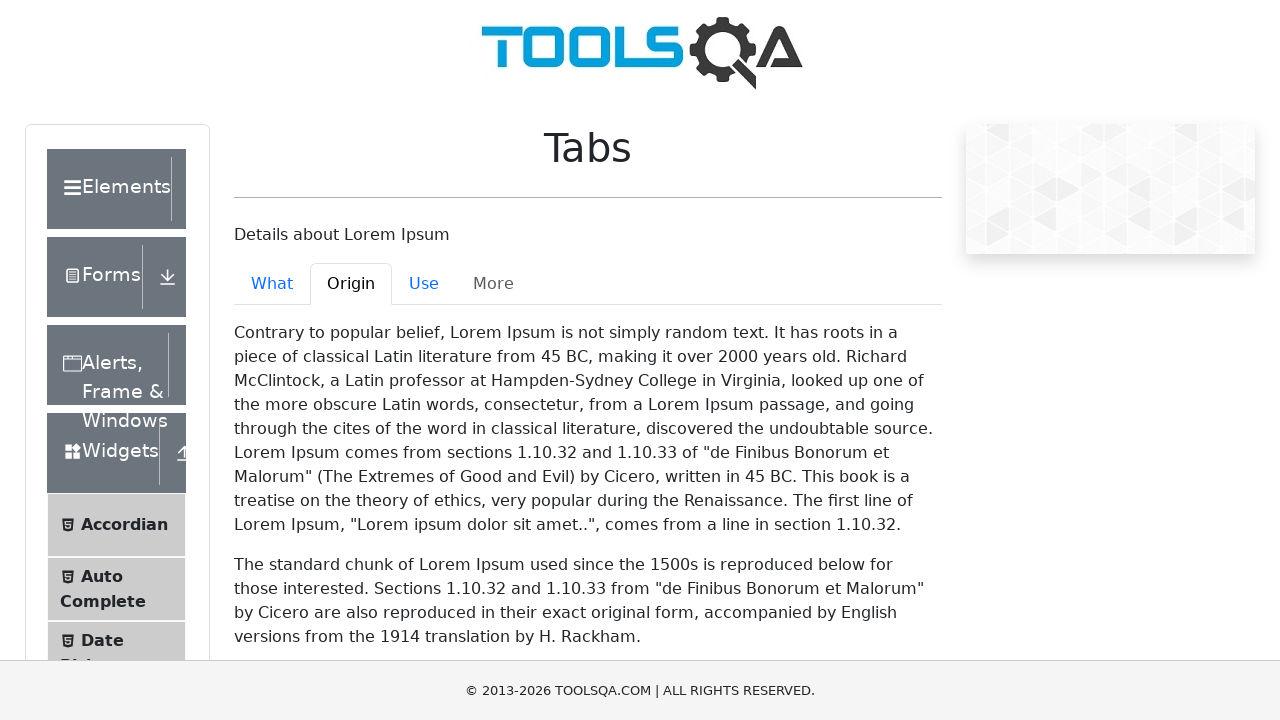

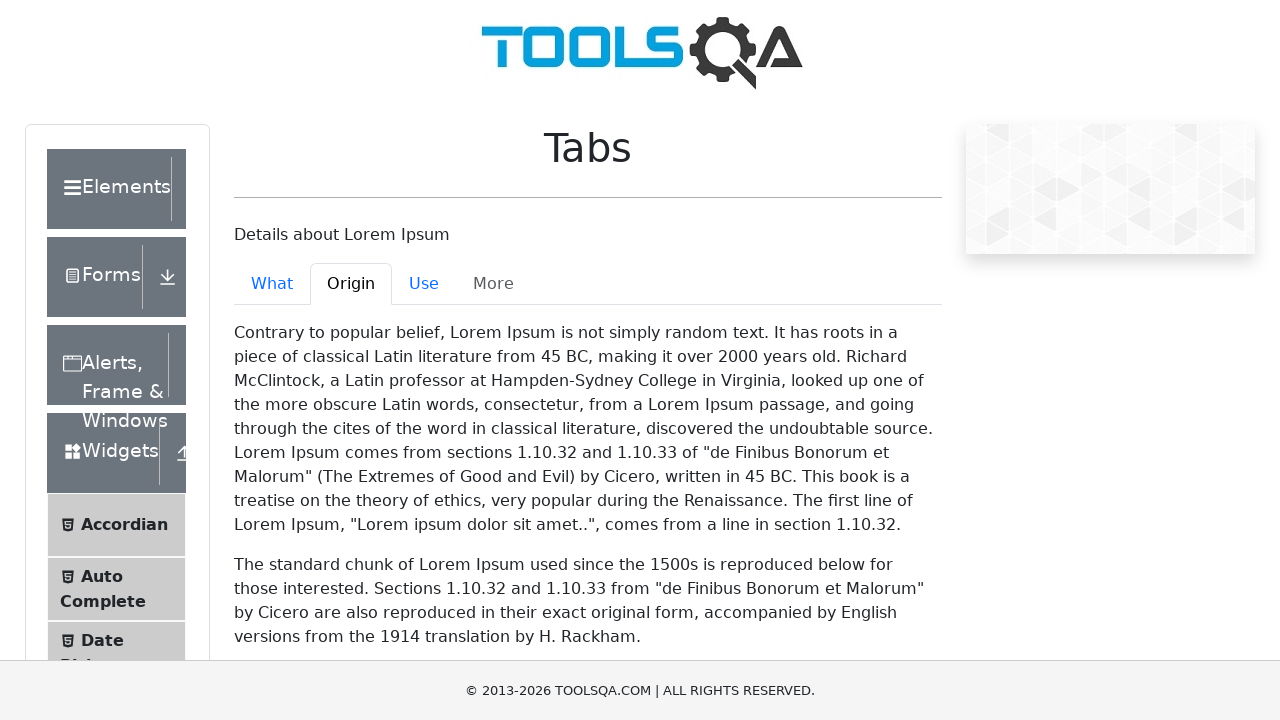